Tests clicking the "Get started" link on the Playwright homepage and verifying navigation to the intro page

Starting URL: https://playwright.dev/

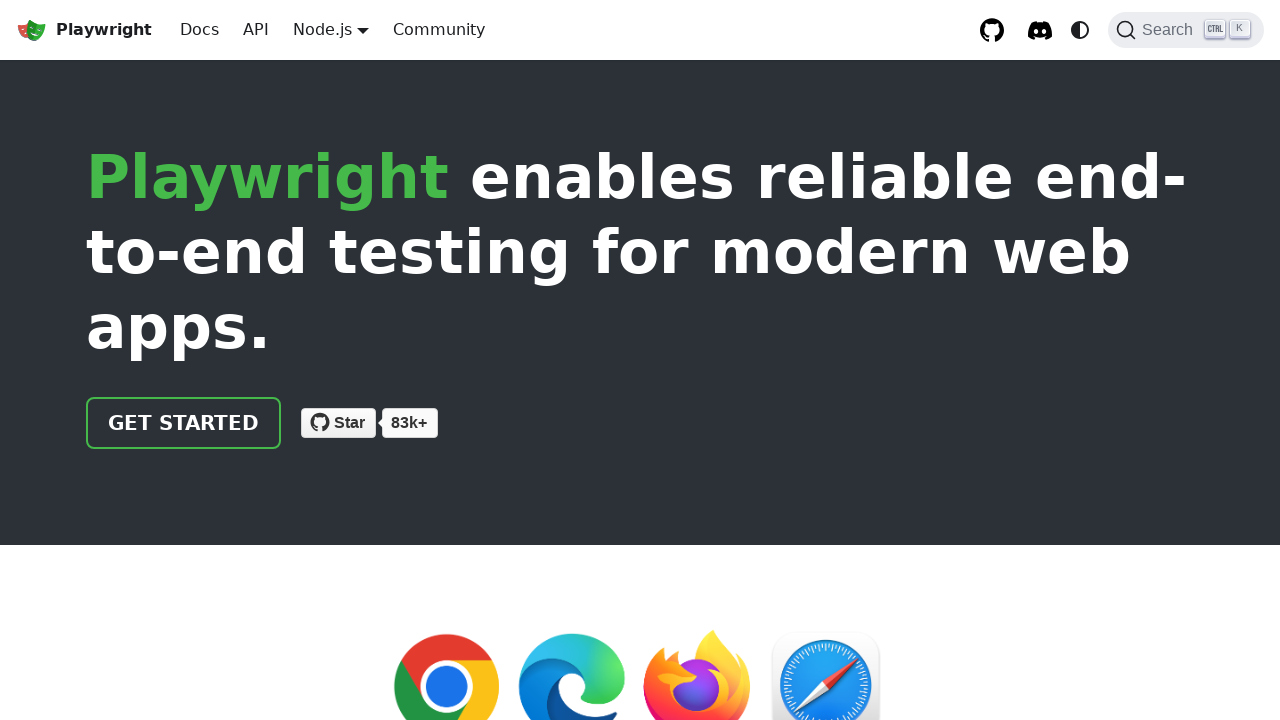

Clicked the 'Get started' link on Playwright homepage at (184, 423) on internal:role=link[name="Get started"i]
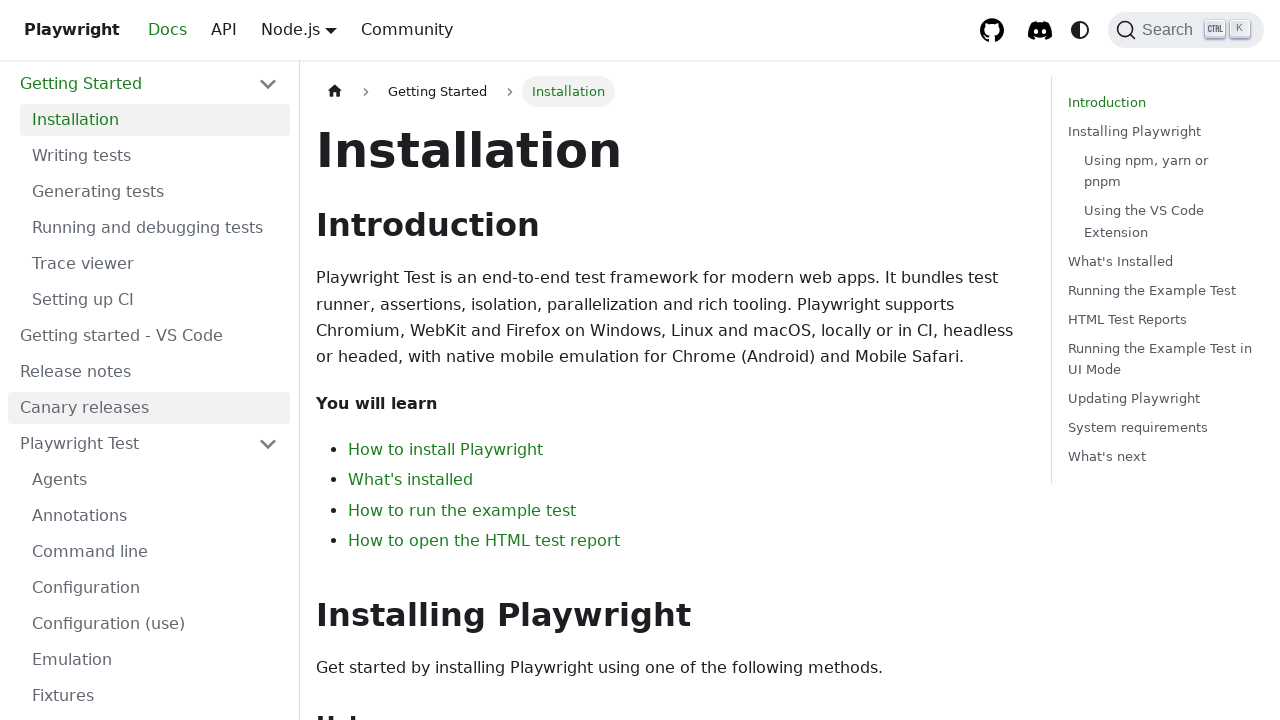

Navigated to intro page successfully
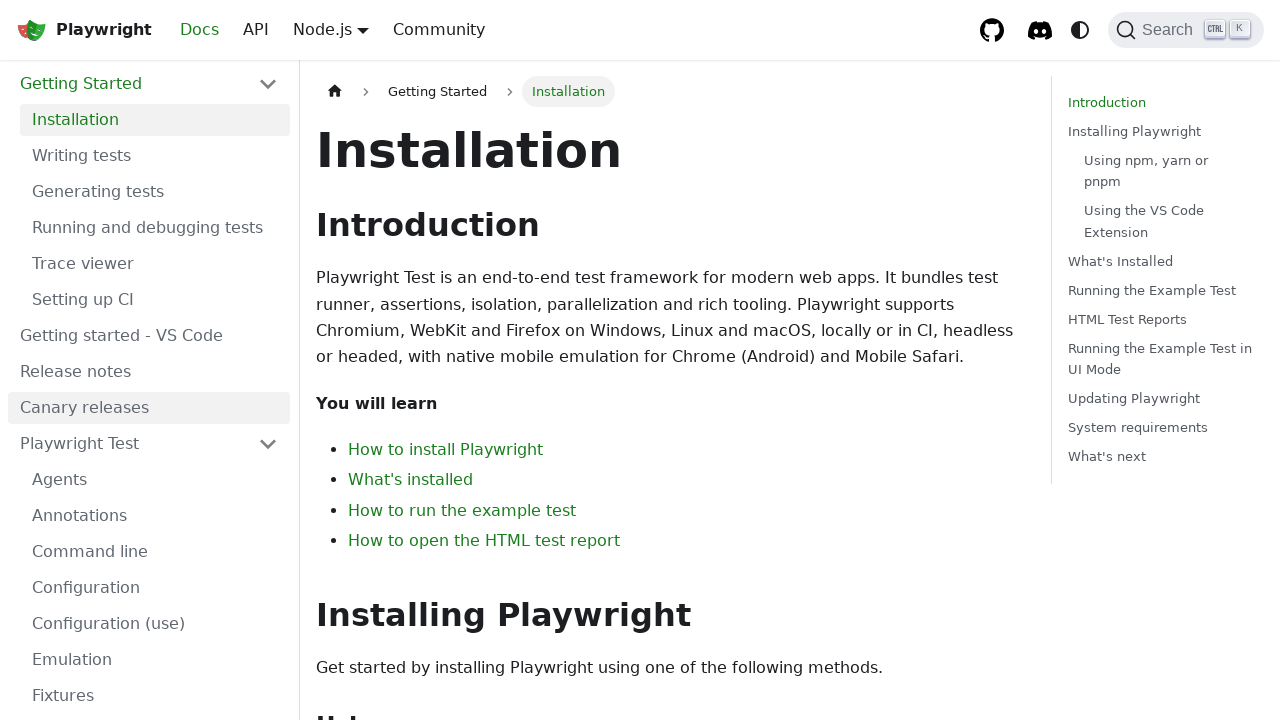

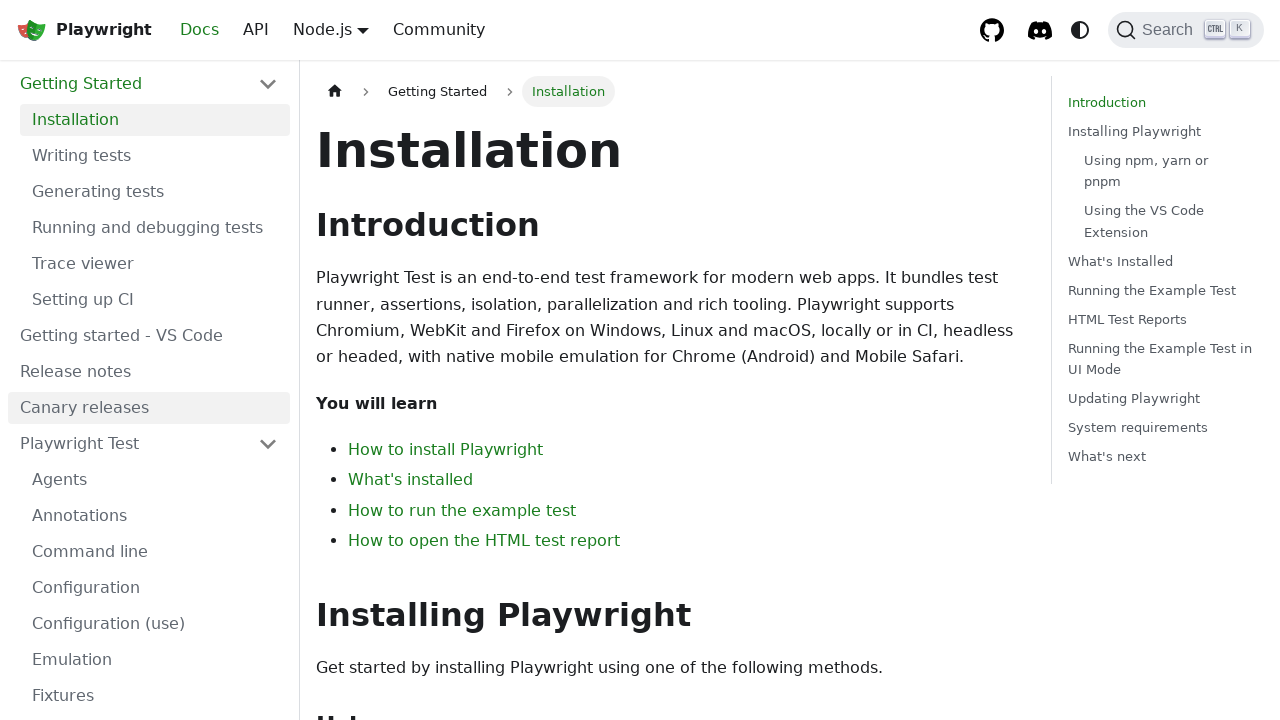